Tests adding jQuery Growl notifications to a page by injecting jQuery and jQuery Growl libraries via JavaScript, then displaying various notification messages (default, error, notice, warning).

Starting URL: http://the-internet.herokuapp.com/

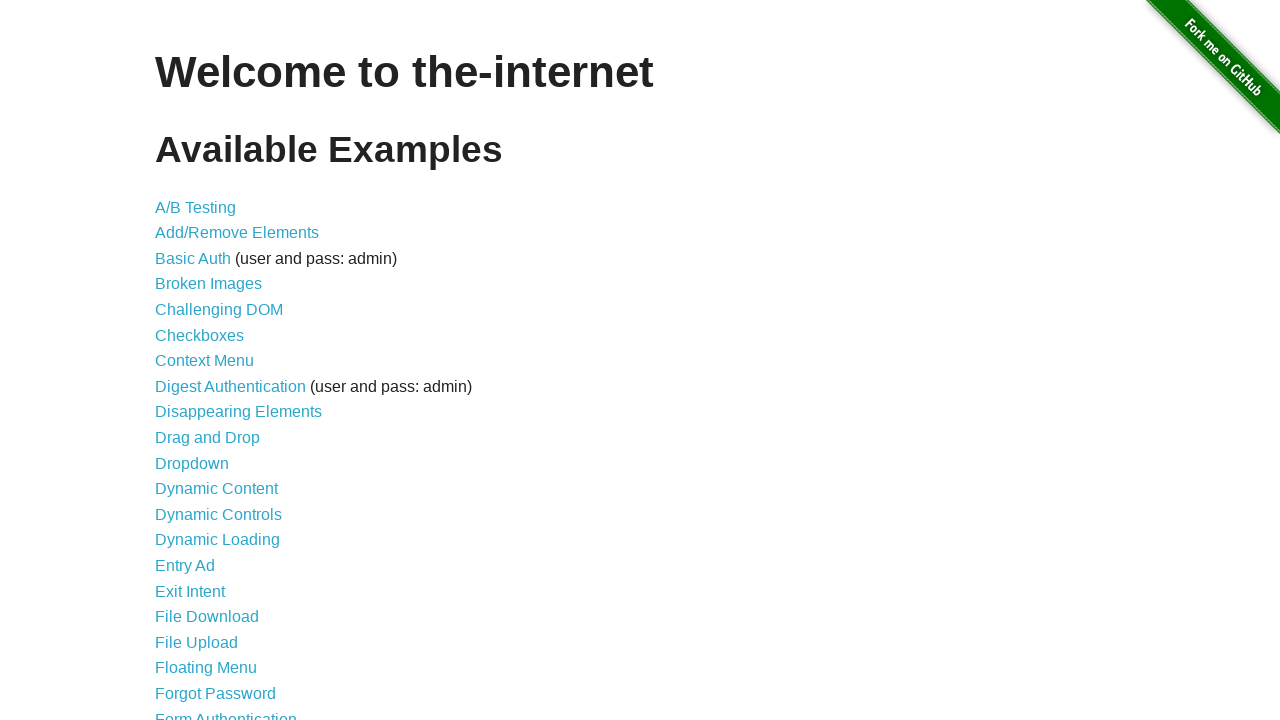

Navigated to the-internet.herokuapp.com home page
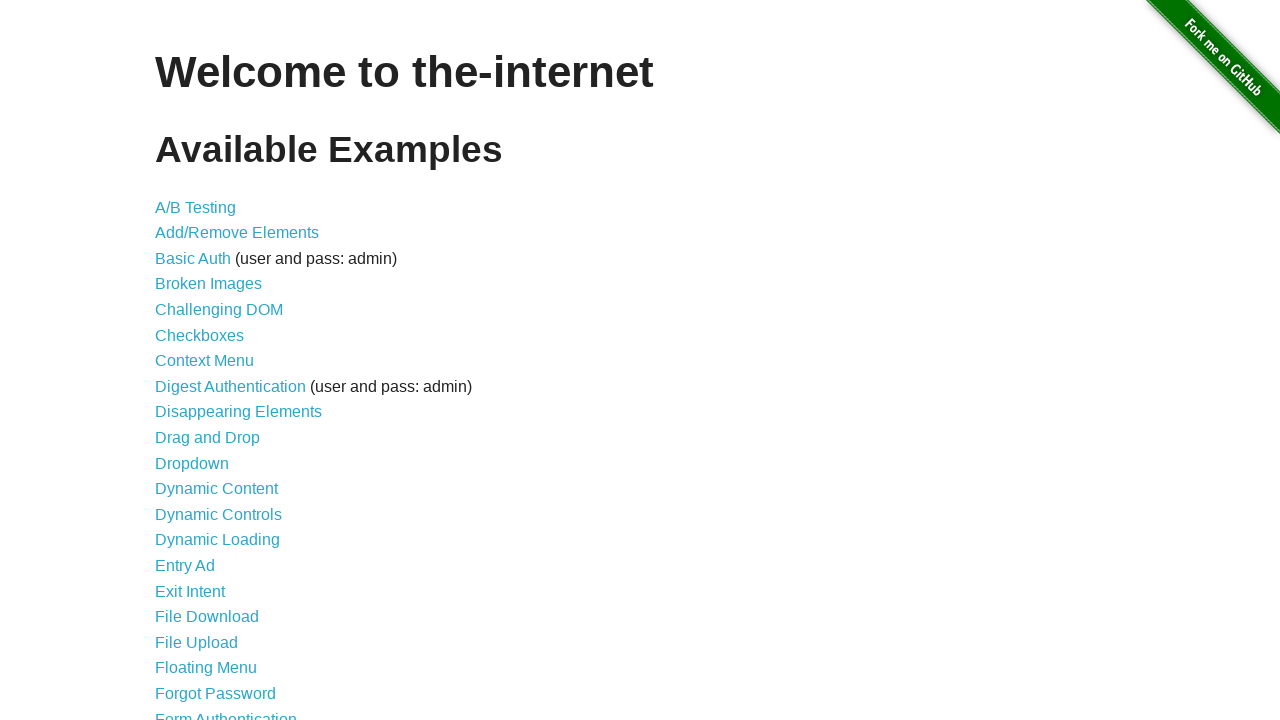

Injected jQuery library into the page
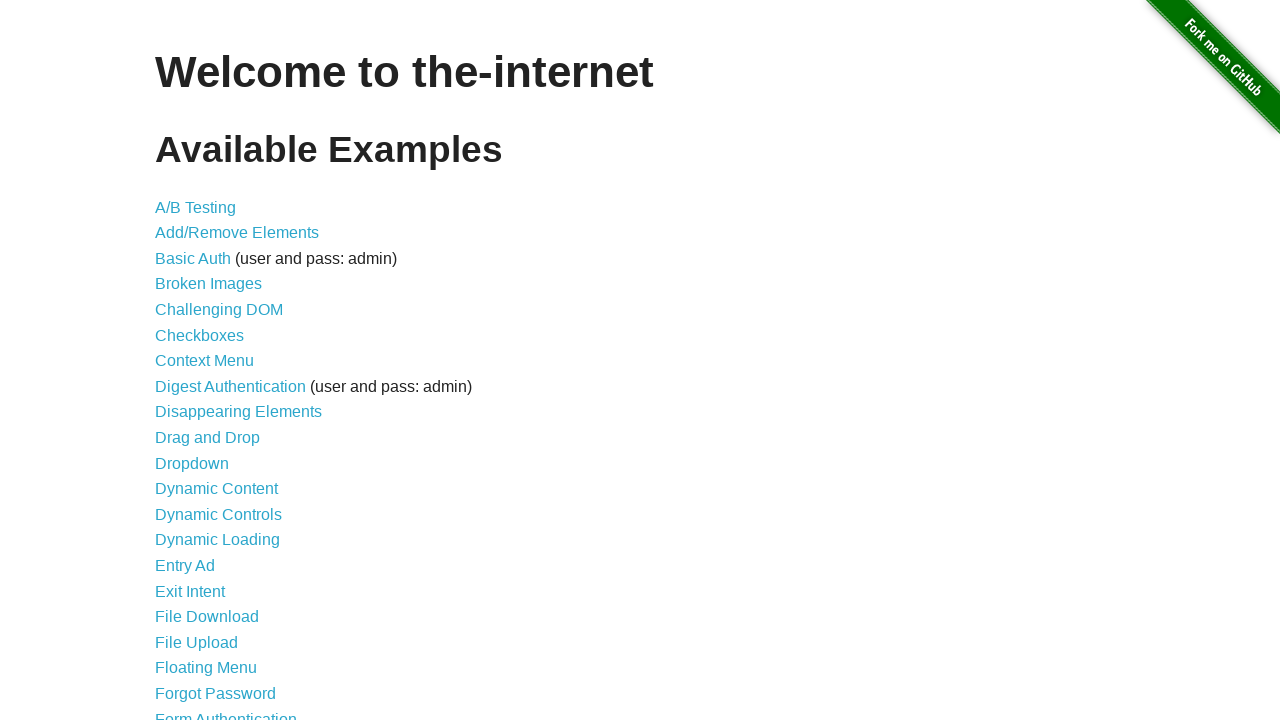

jQuery library loaded successfully
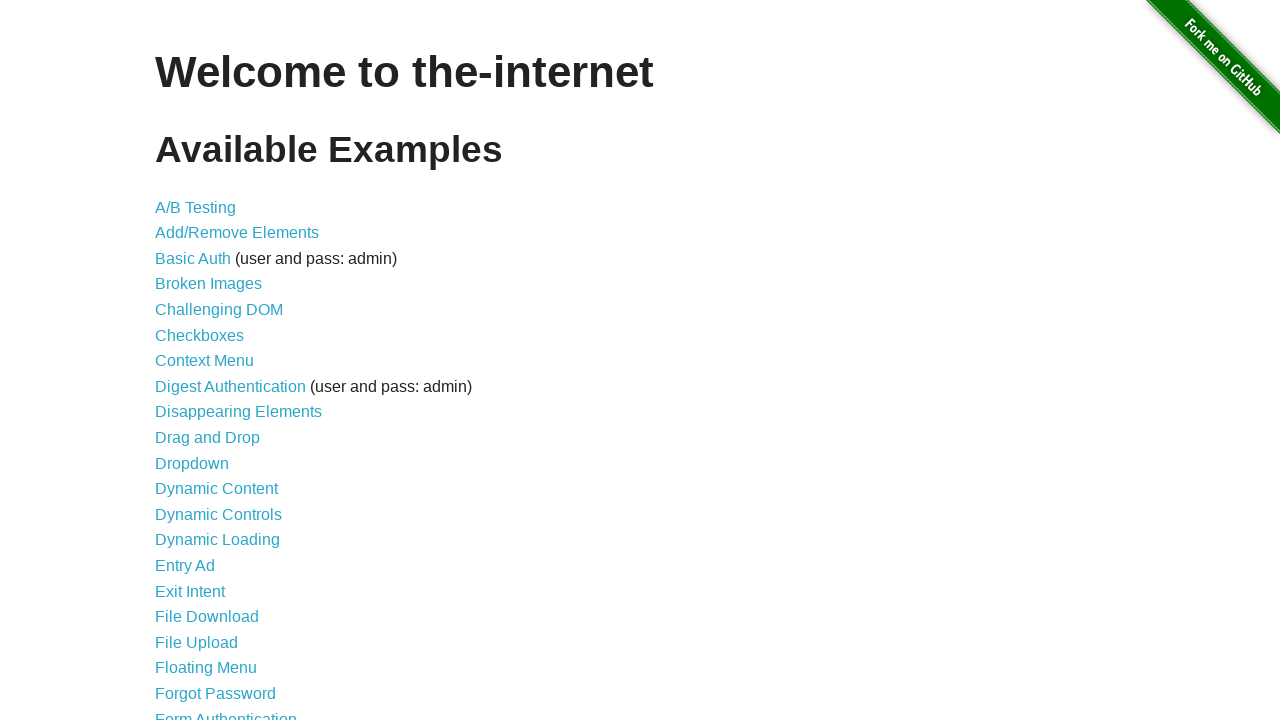

Injected jQuery Growl library into the page
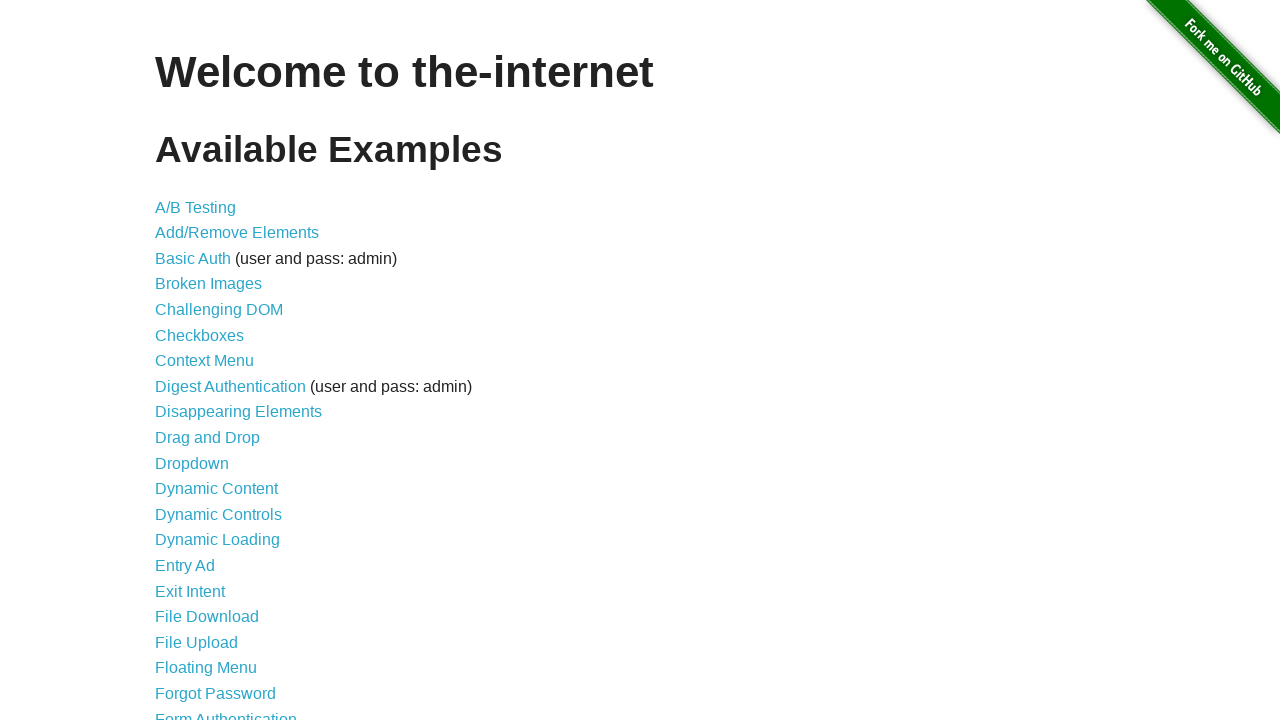

Injected jQuery Growl CSS styles into the page
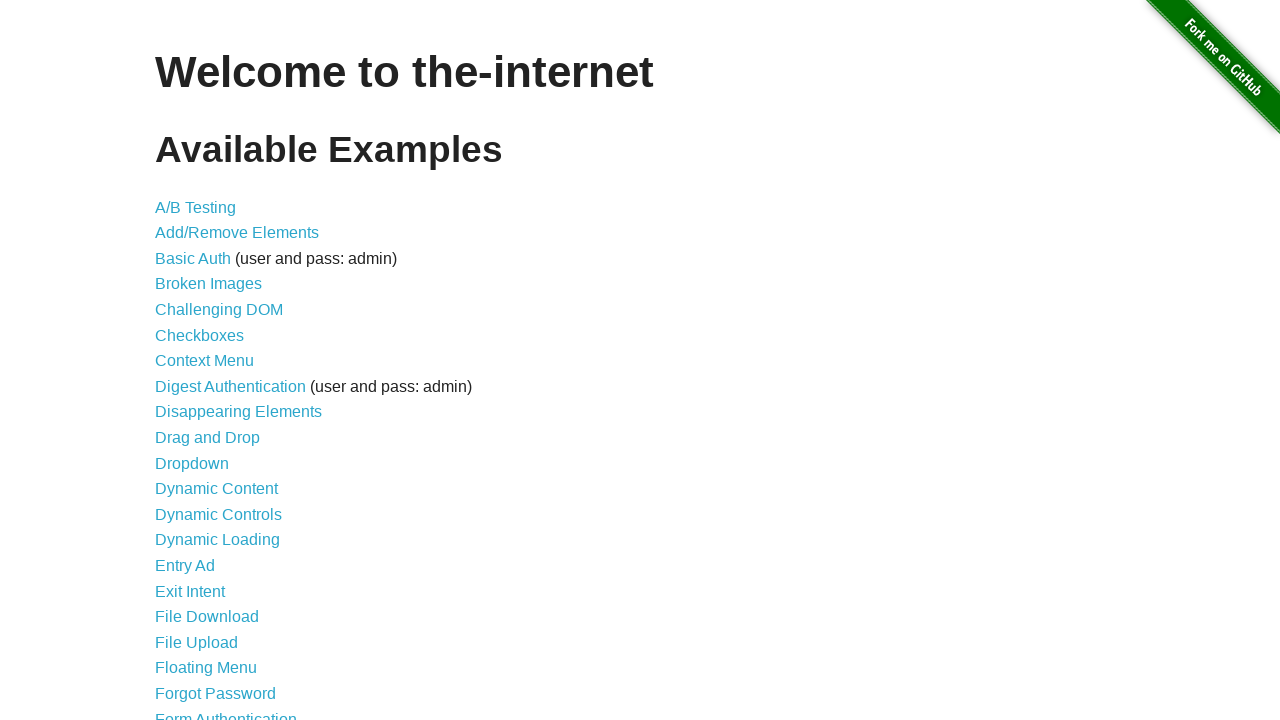

jQuery Growl library loaded successfully
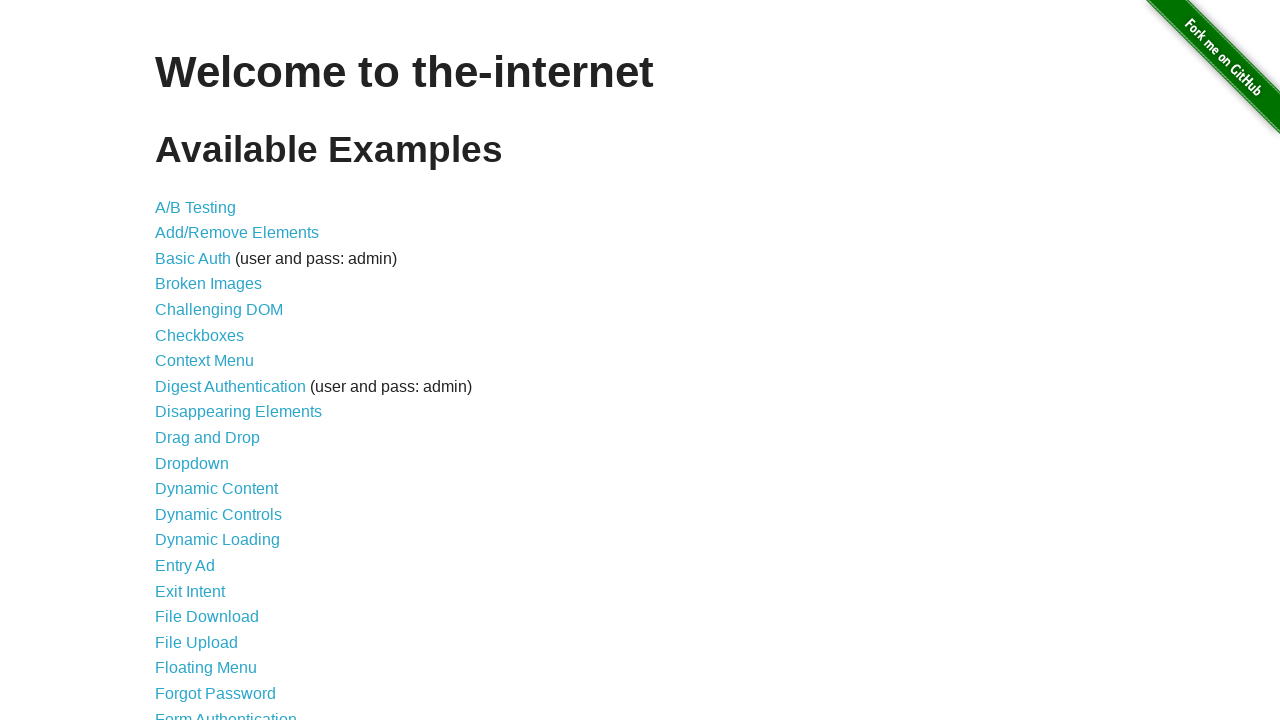

Displayed default jQuery Growl notification with title 'GET' and message '/'
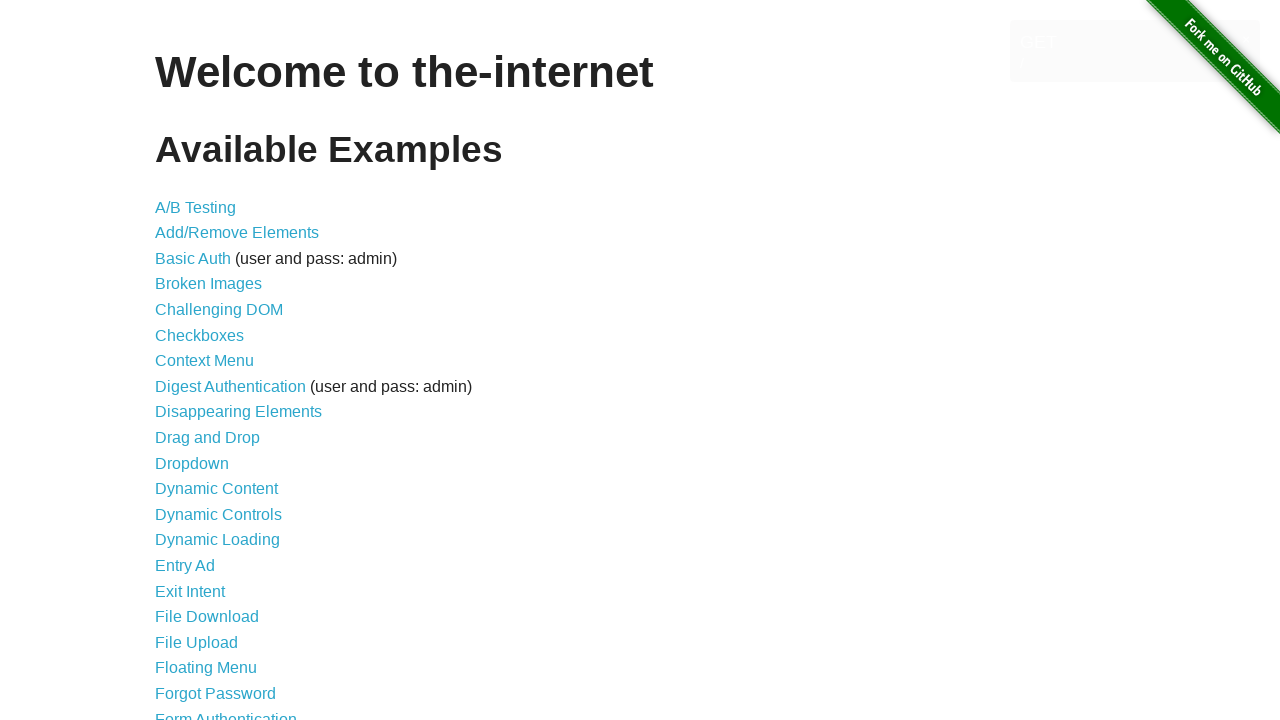

Displayed error jQuery Growl notification
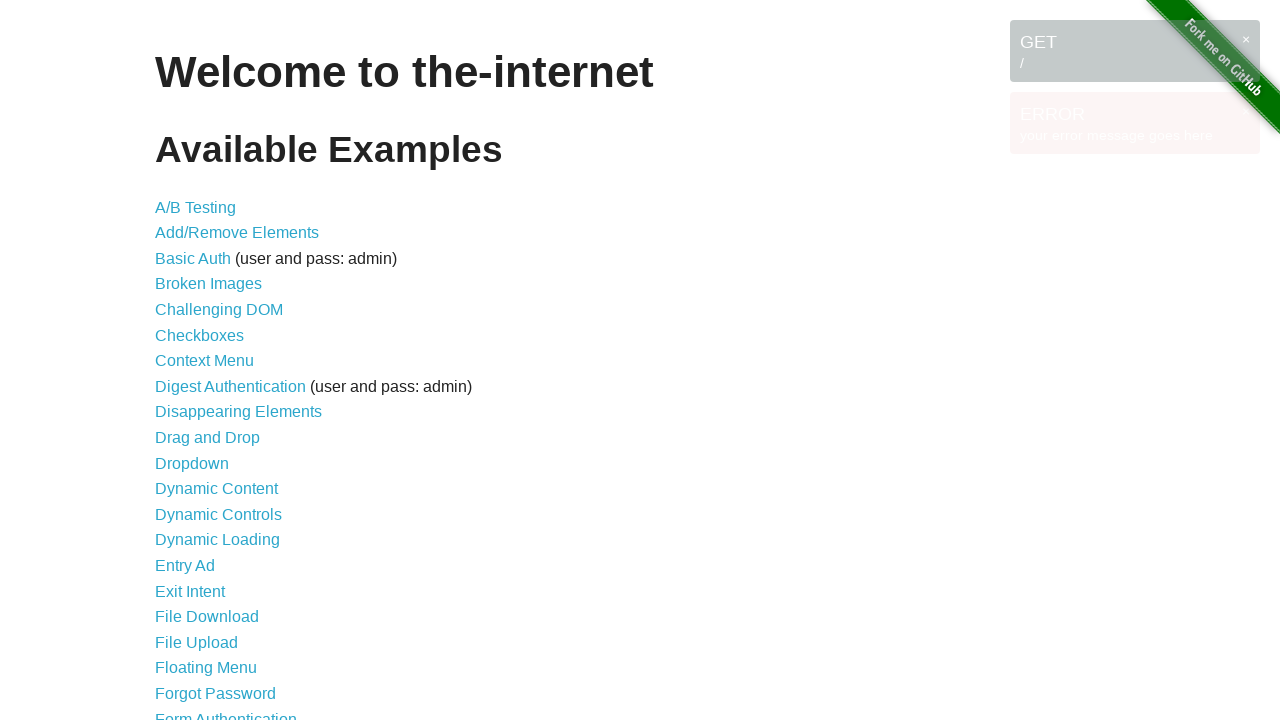

Displayed notice jQuery Growl notification
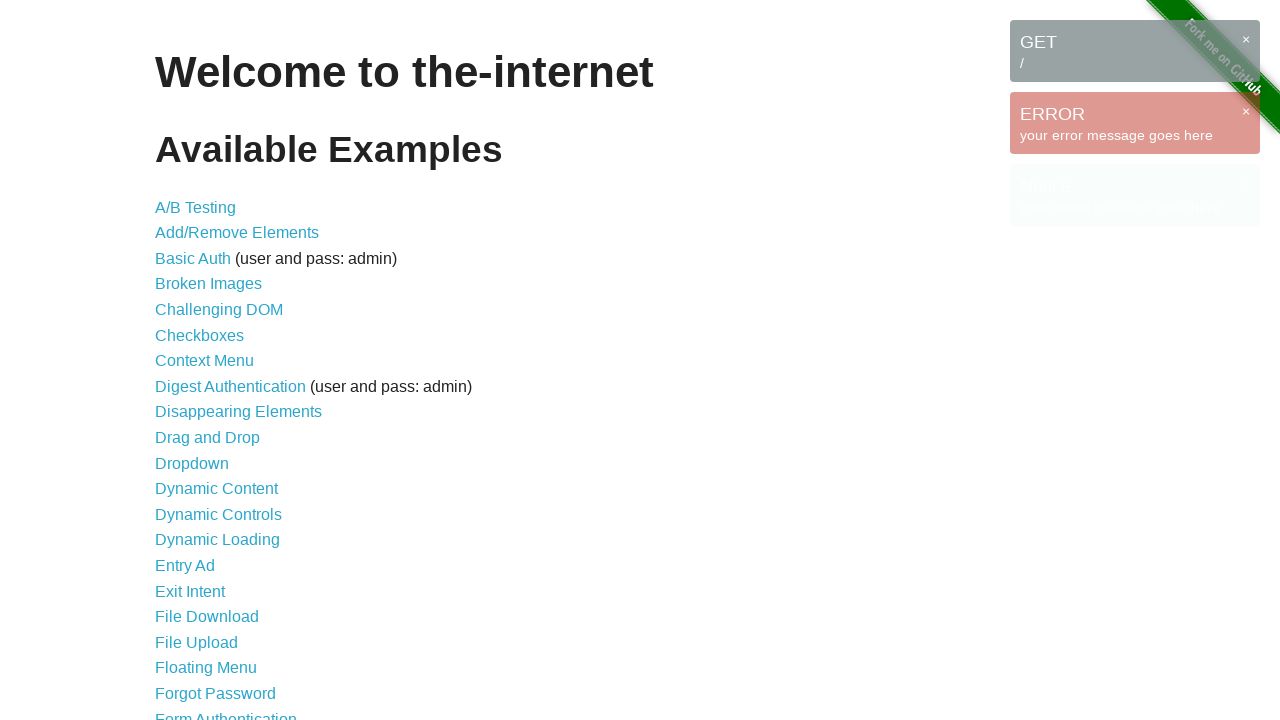

Displayed warning jQuery Growl notification
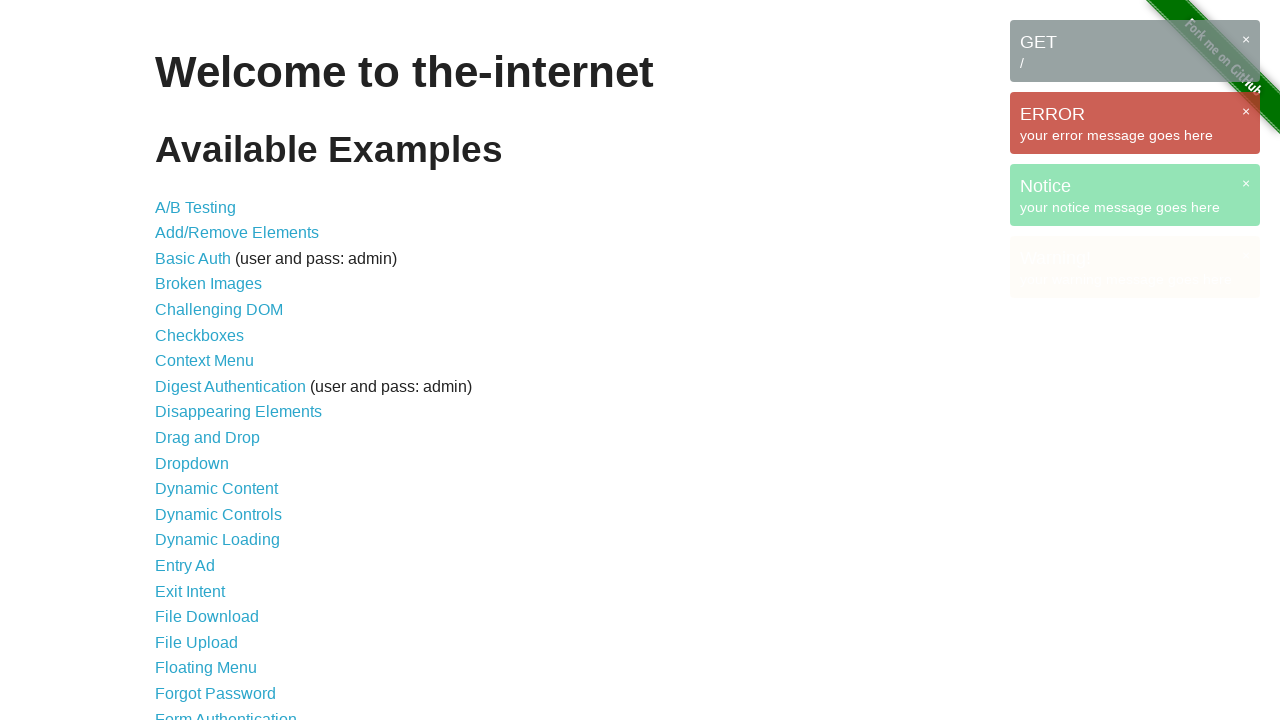

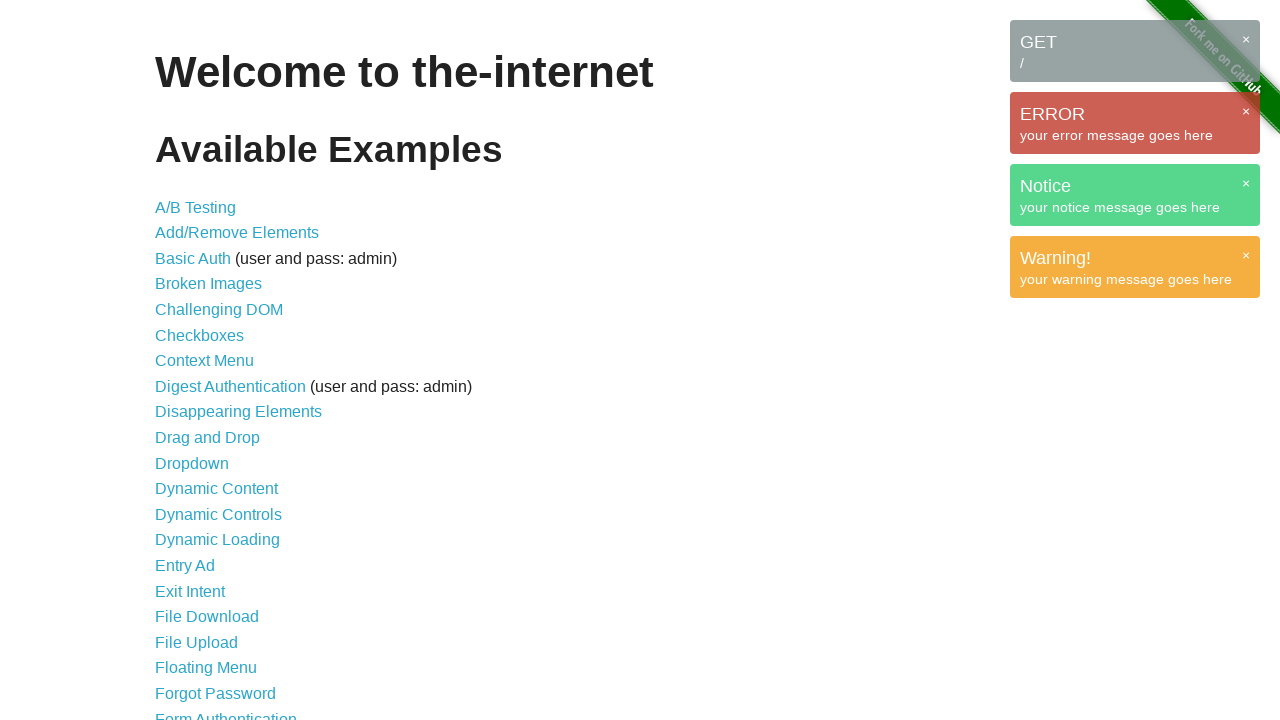